Tests radio button functionality by clicking the third radio button and verifying it is selected

Starting URL: https://rahulshettyacademy.com/AutomationPractice/

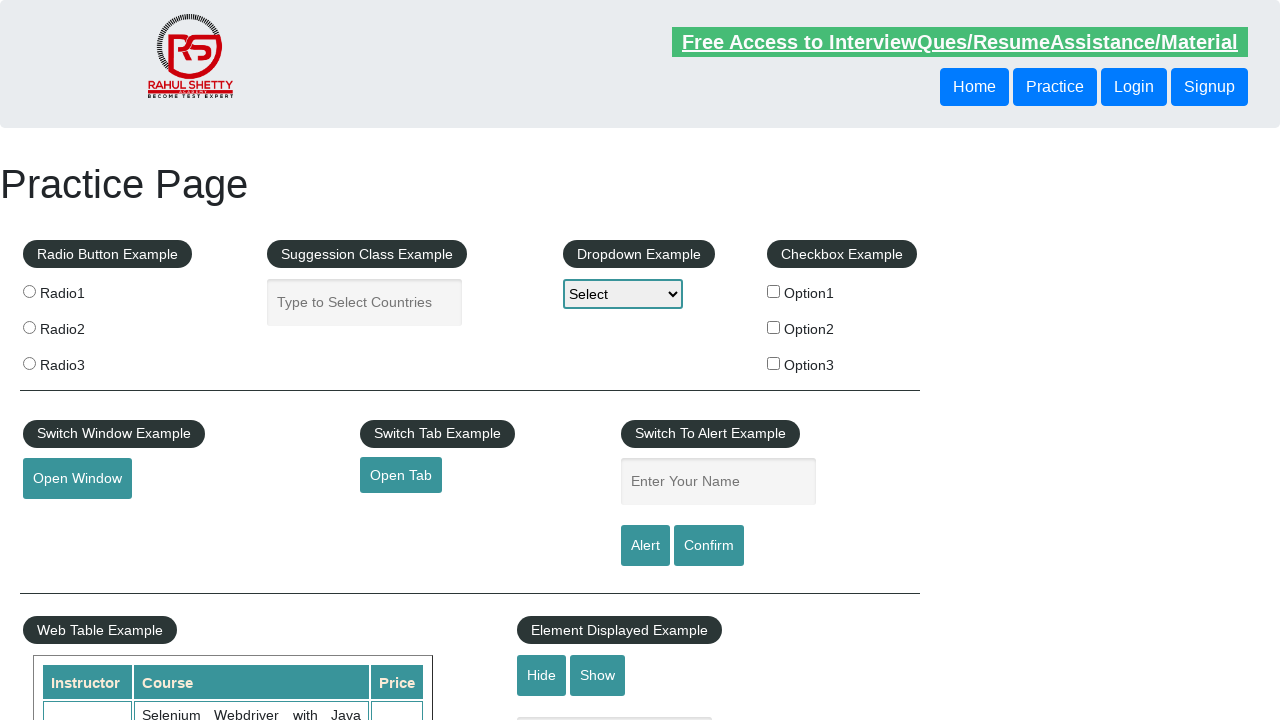

Navigated to Rahul Shetty Academy Automation Practice page
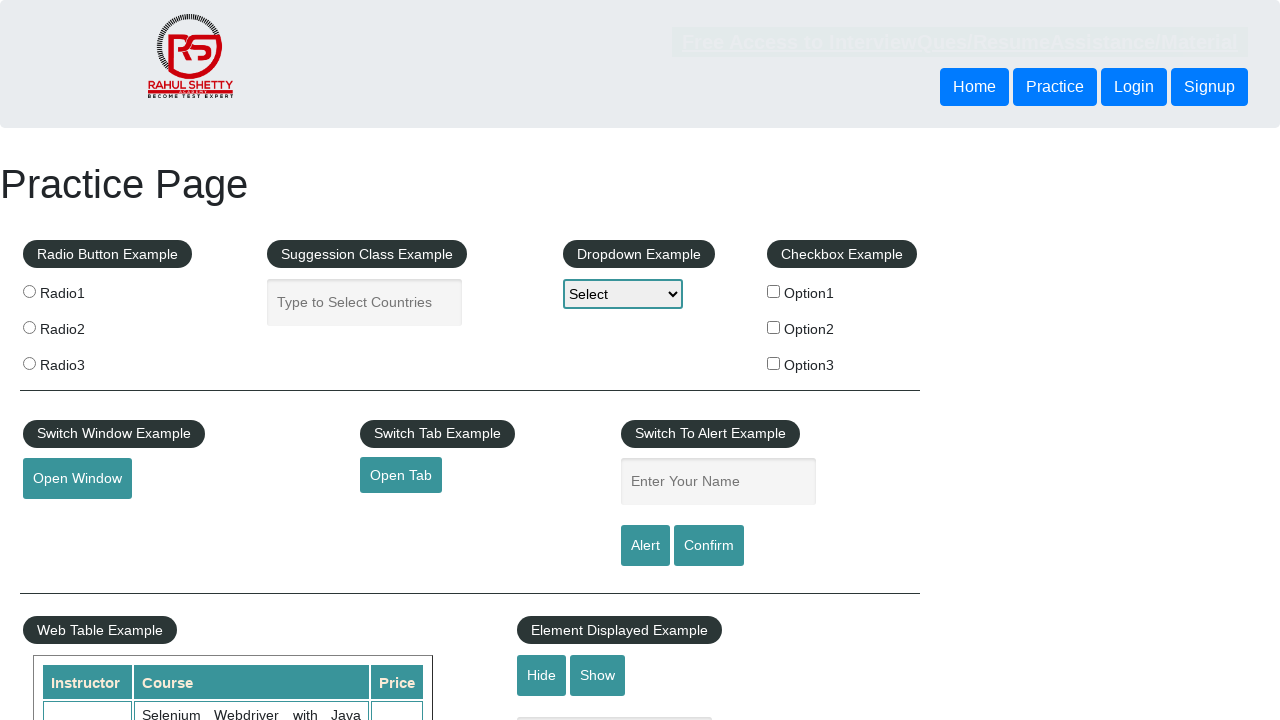

Located all radio buttons with name 'radioButton'
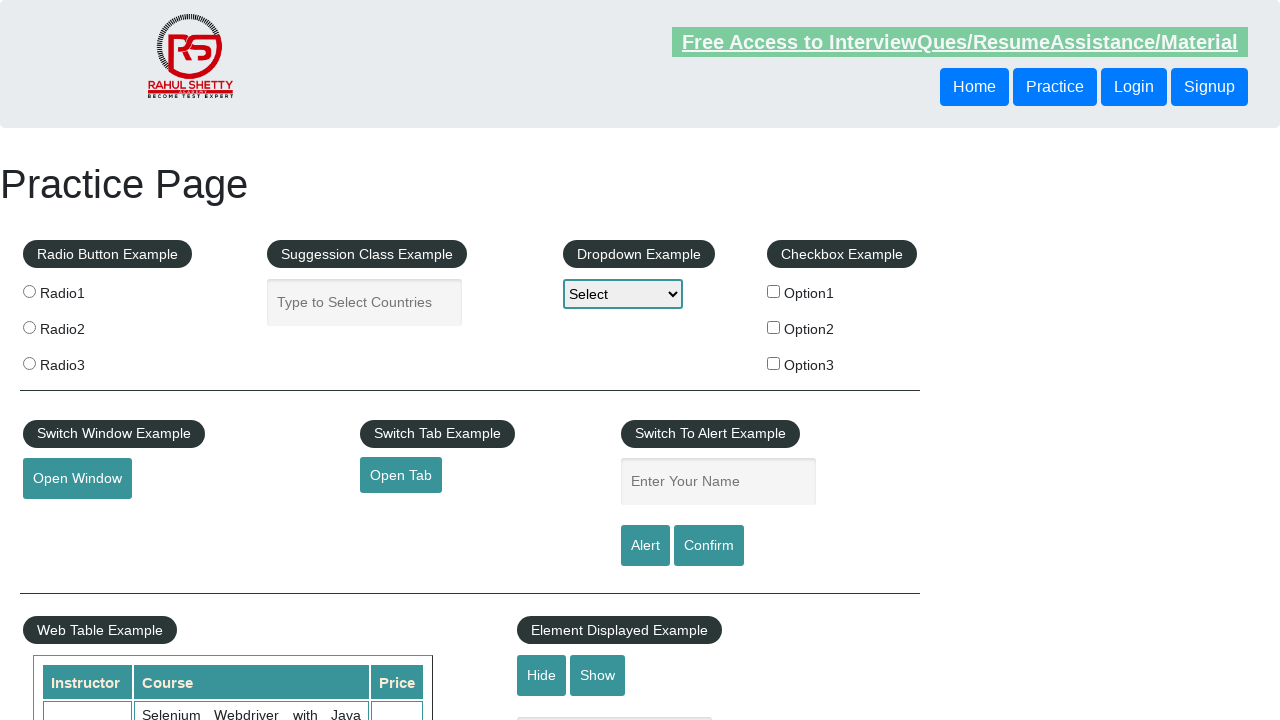

Clicked the third radio button at (29, 363) on input[name='radioButton'] >> nth=2
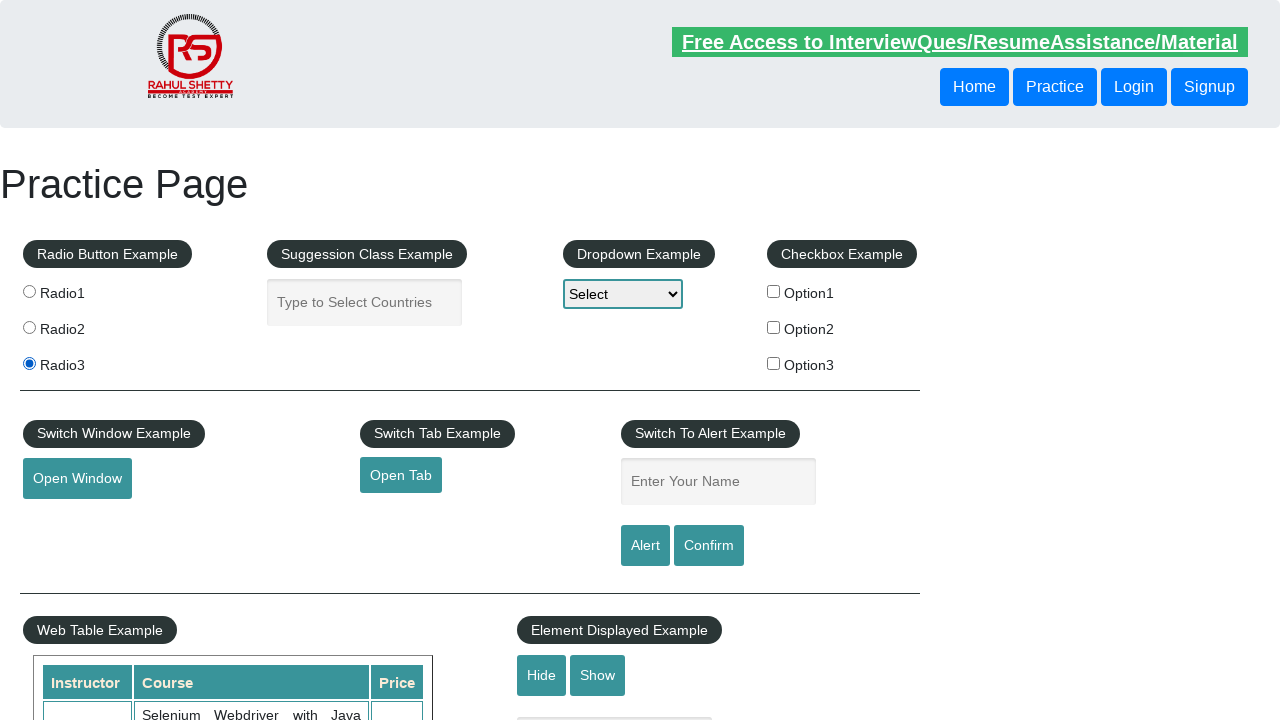

Verified that the third radio button is selected
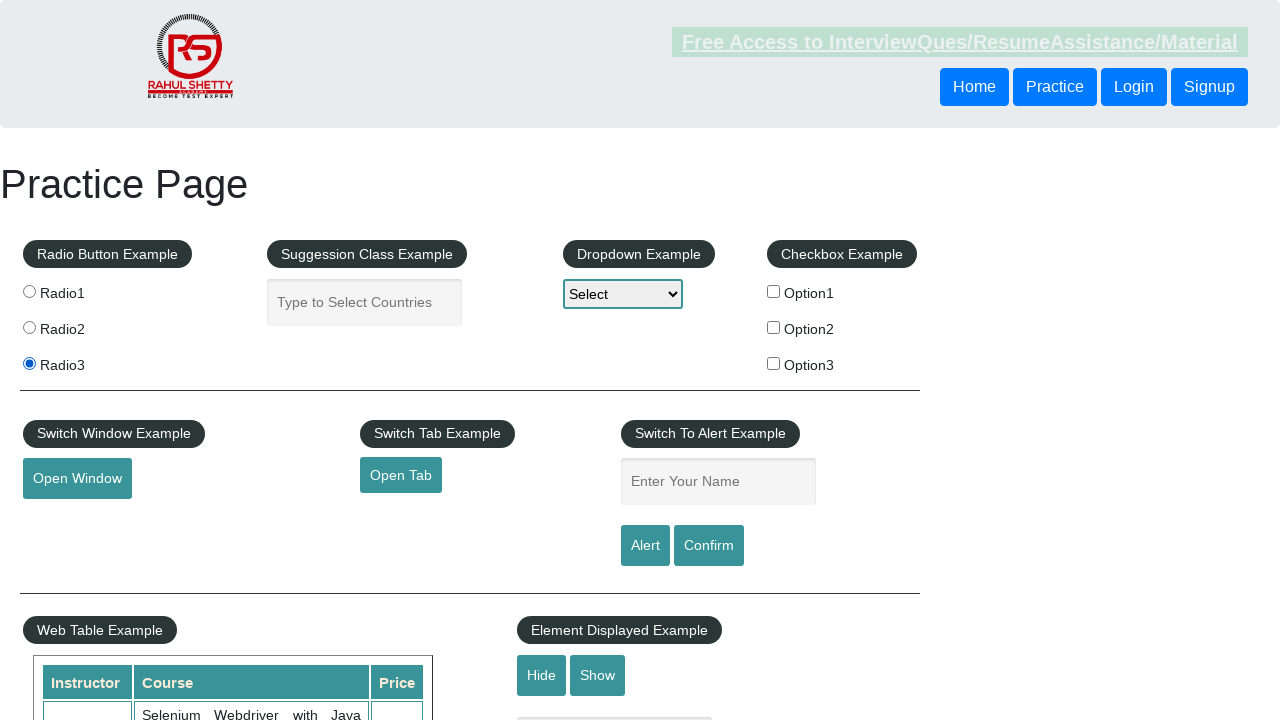

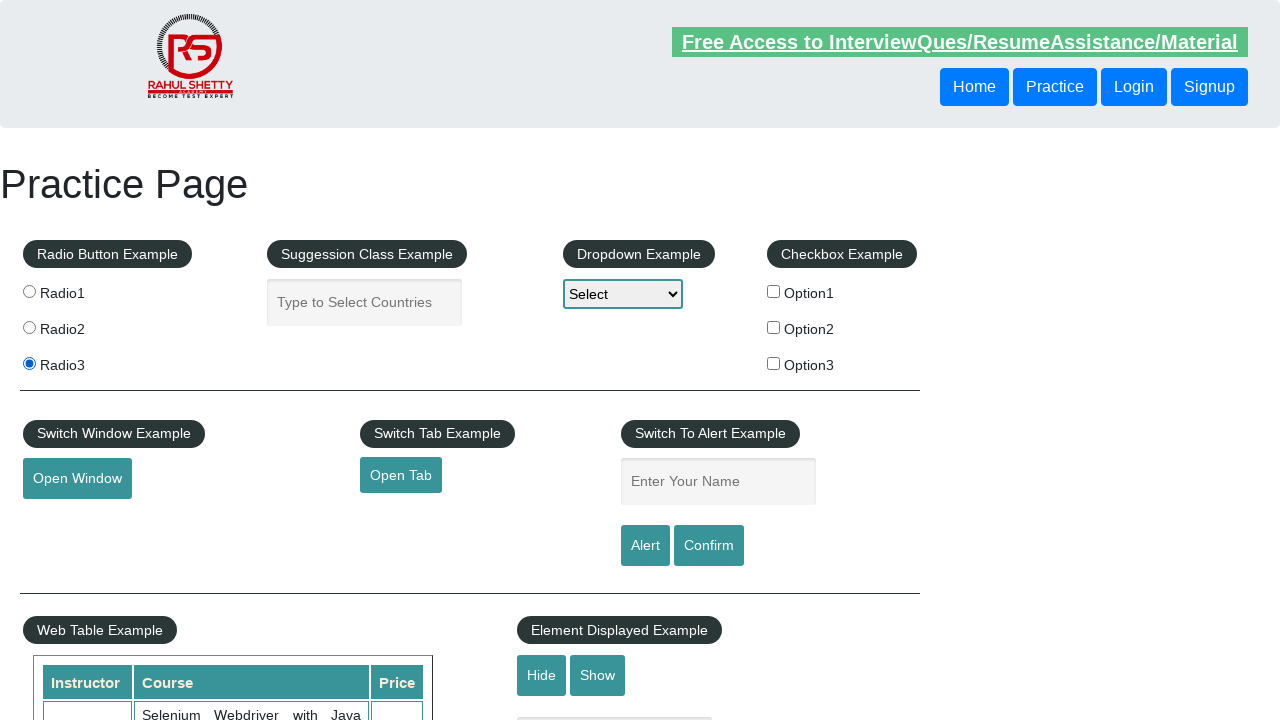